Tests adding items to cart by finding a product containing "Cucumber" in its name and clicking the Add to Cart button for that product

Starting URL: https://rahulshettyacademy.com/seleniumPractise/#/

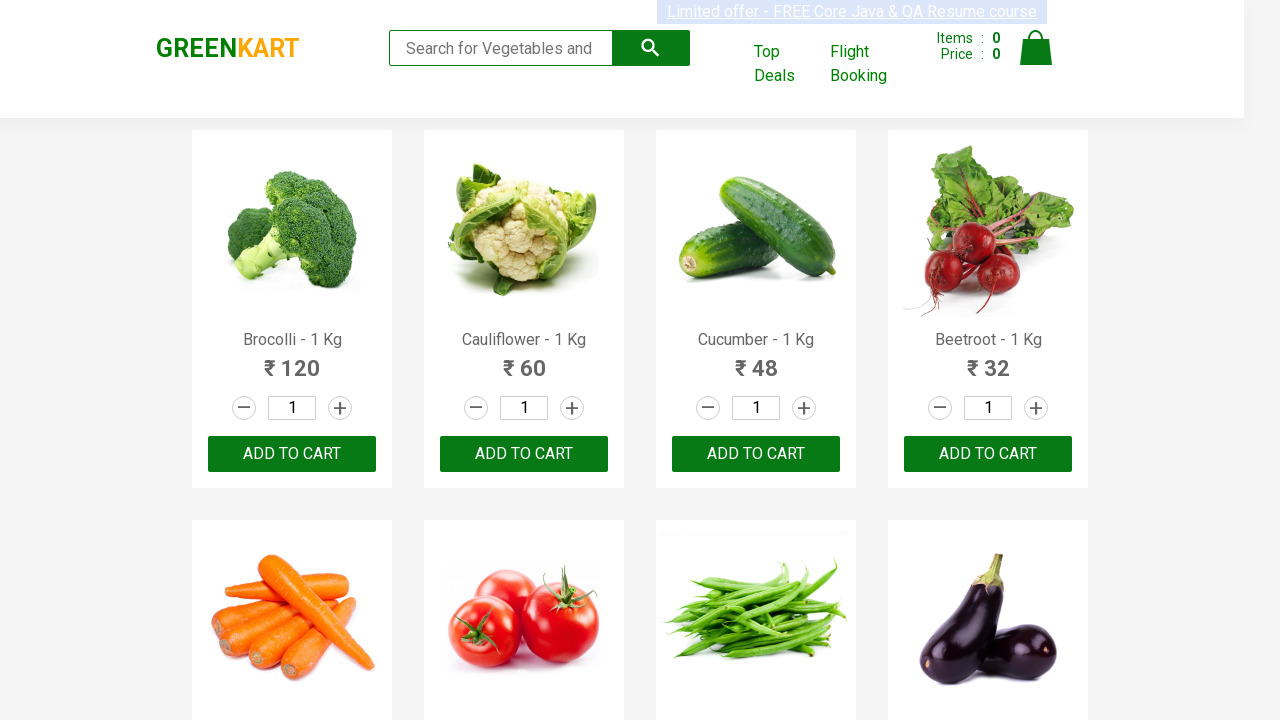

Waited for product names to load
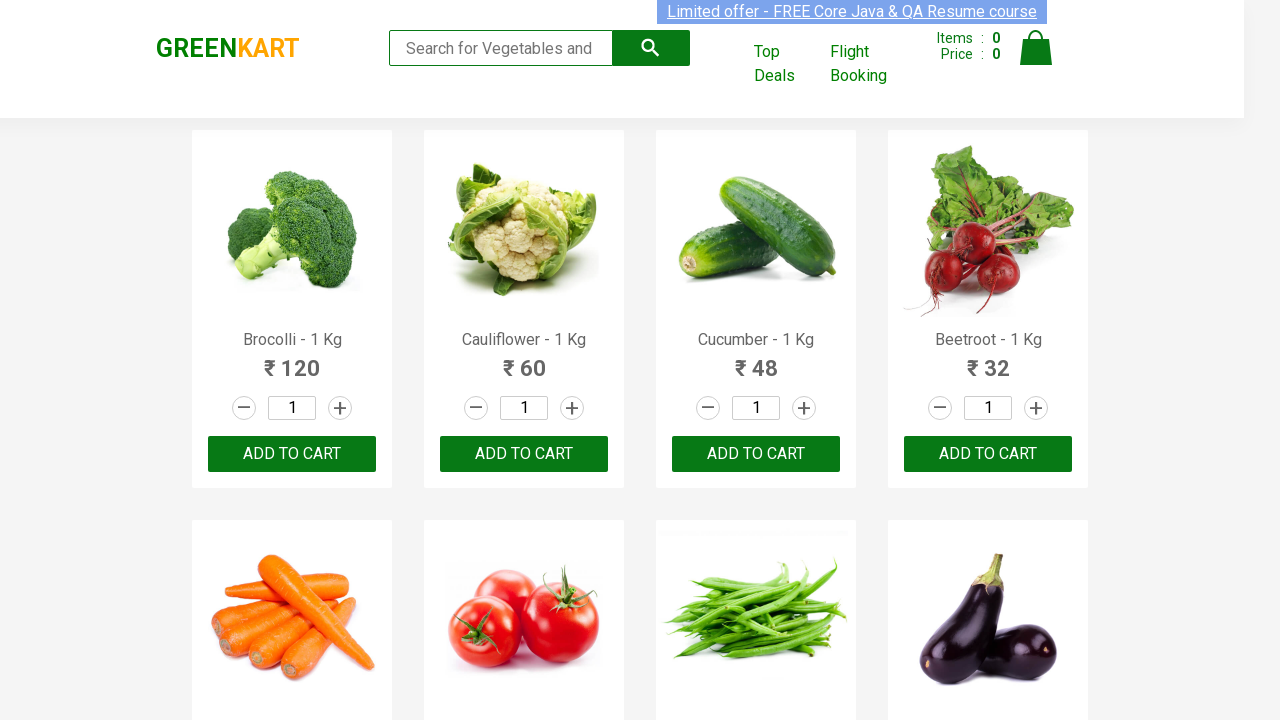

Retrieved all product name elements
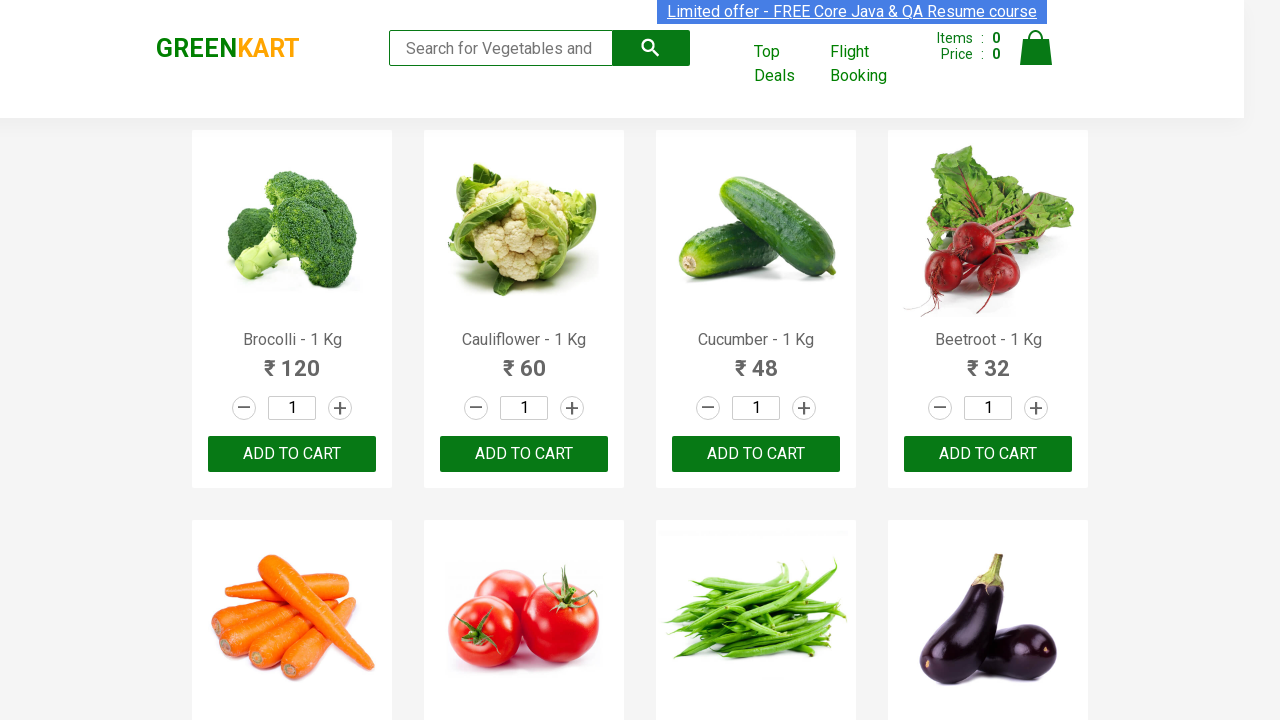

Retrieved product name: Brocolli - 1 Kg
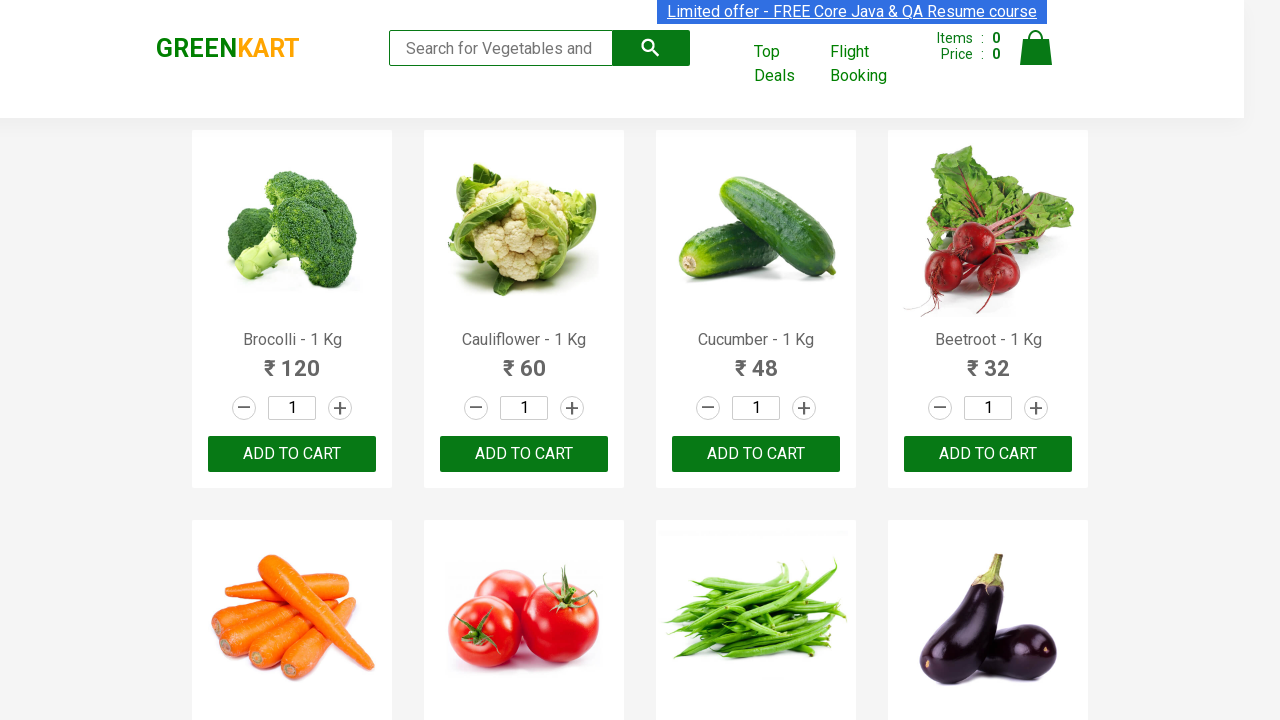

Retrieved product name: Cauliflower - 1 Kg
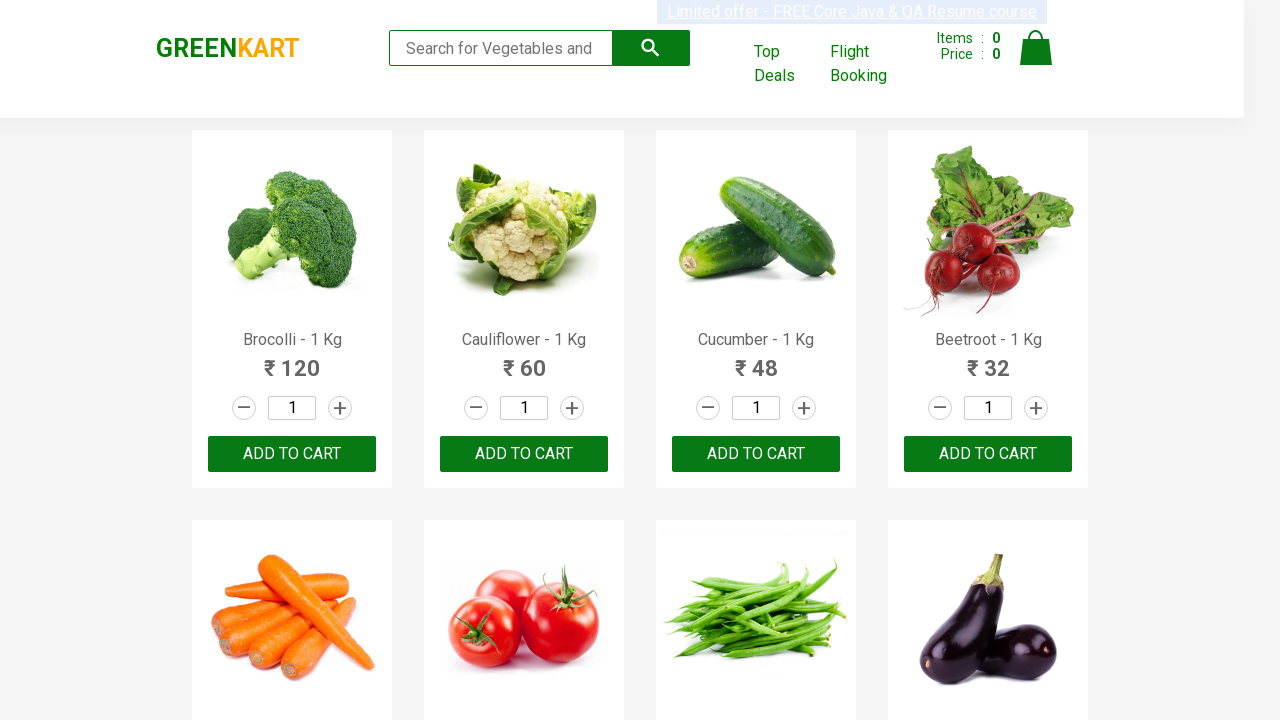

Retrieved product name: Cucumber - 1 Kg
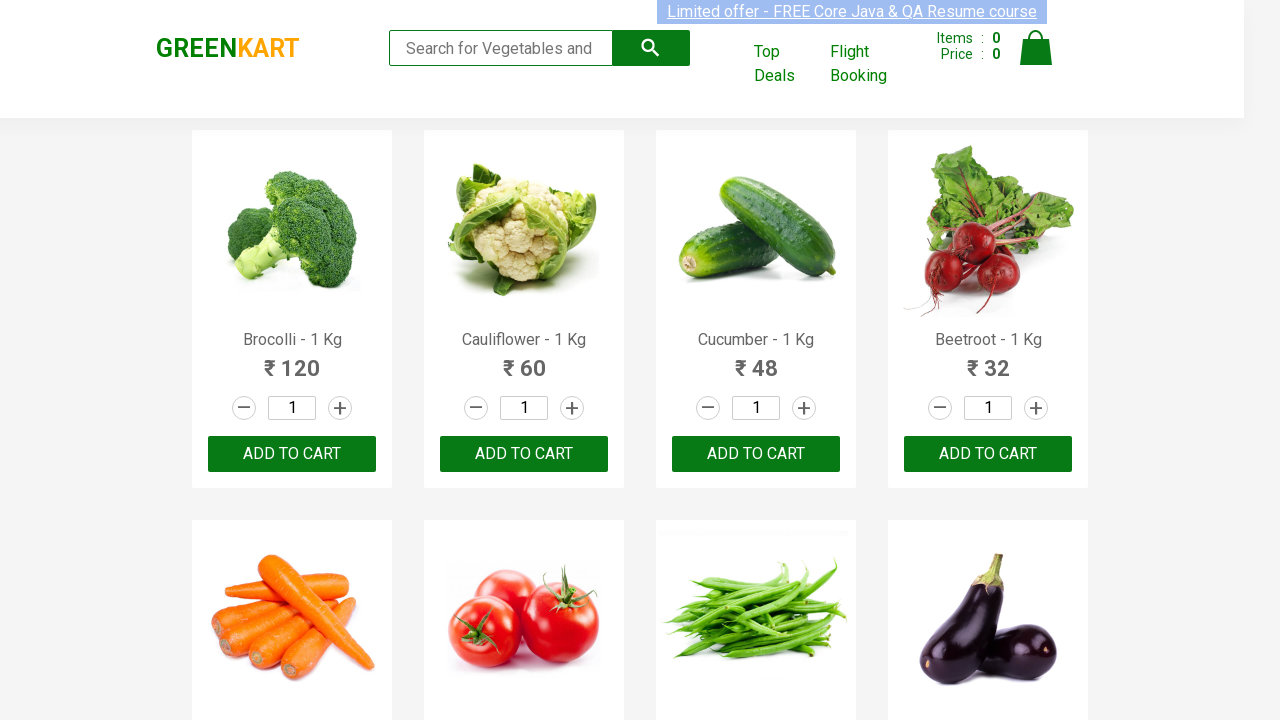

Clicked Add to Cart button for Cucumber product at (756, 454) on xpath=//button[text()='ADD TO CART'] >> nth=2
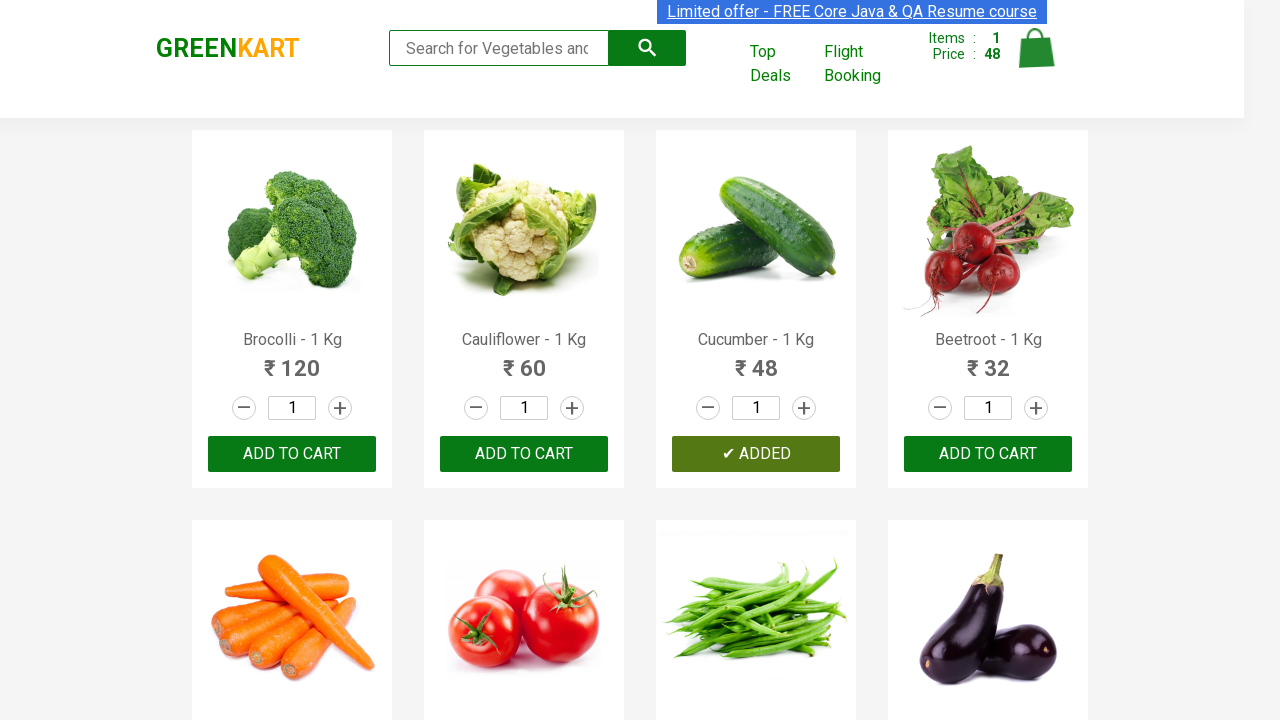

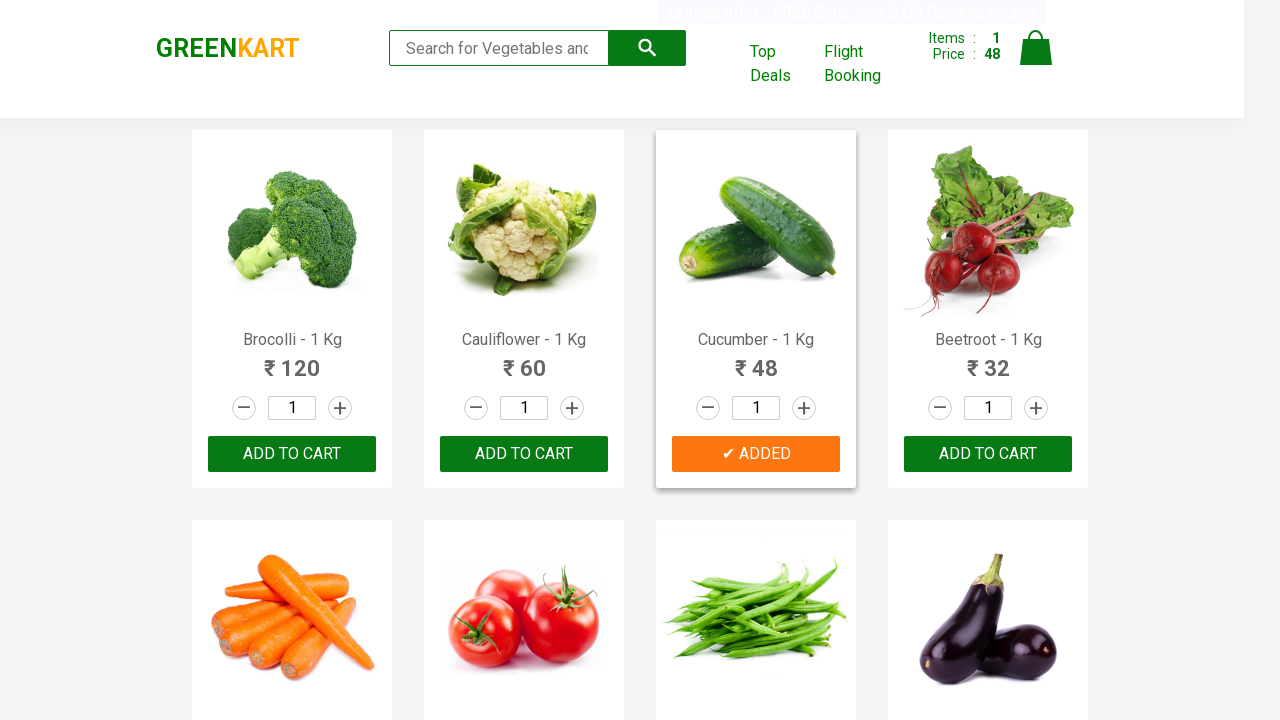